Tests multi-select dropdown functionality by selecting and deselecting multiple options using different methods

Starting URL: http://only-testing-blog.blogspot.com/2014/01/textbox.html

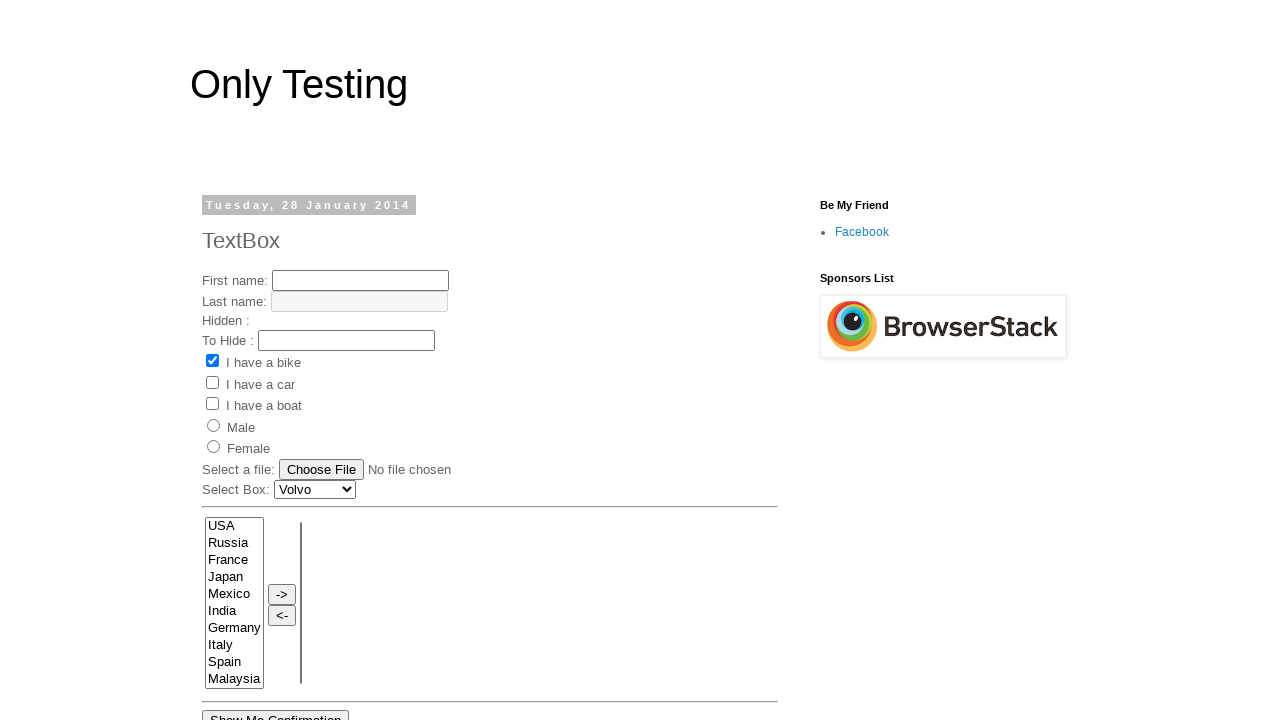

Located multi-select dropdown element with size=10
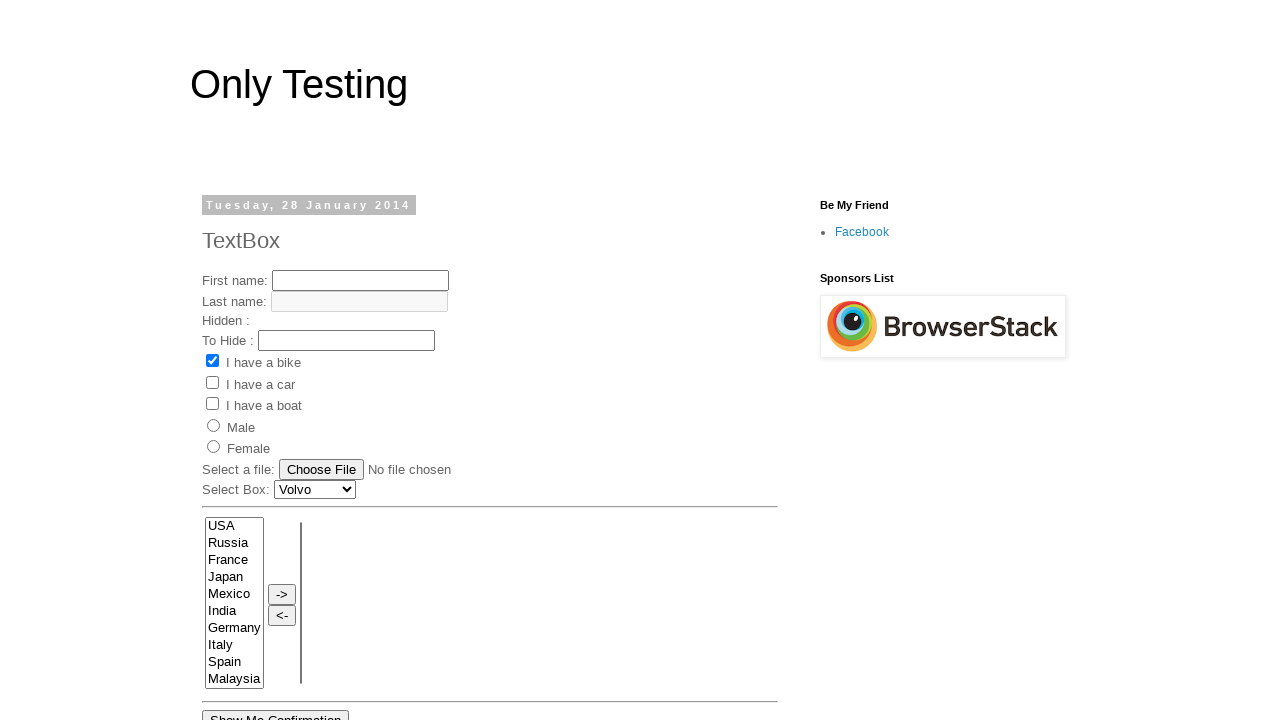

Selected Russia from dropdown by value on (//select[@size='10'])[1]
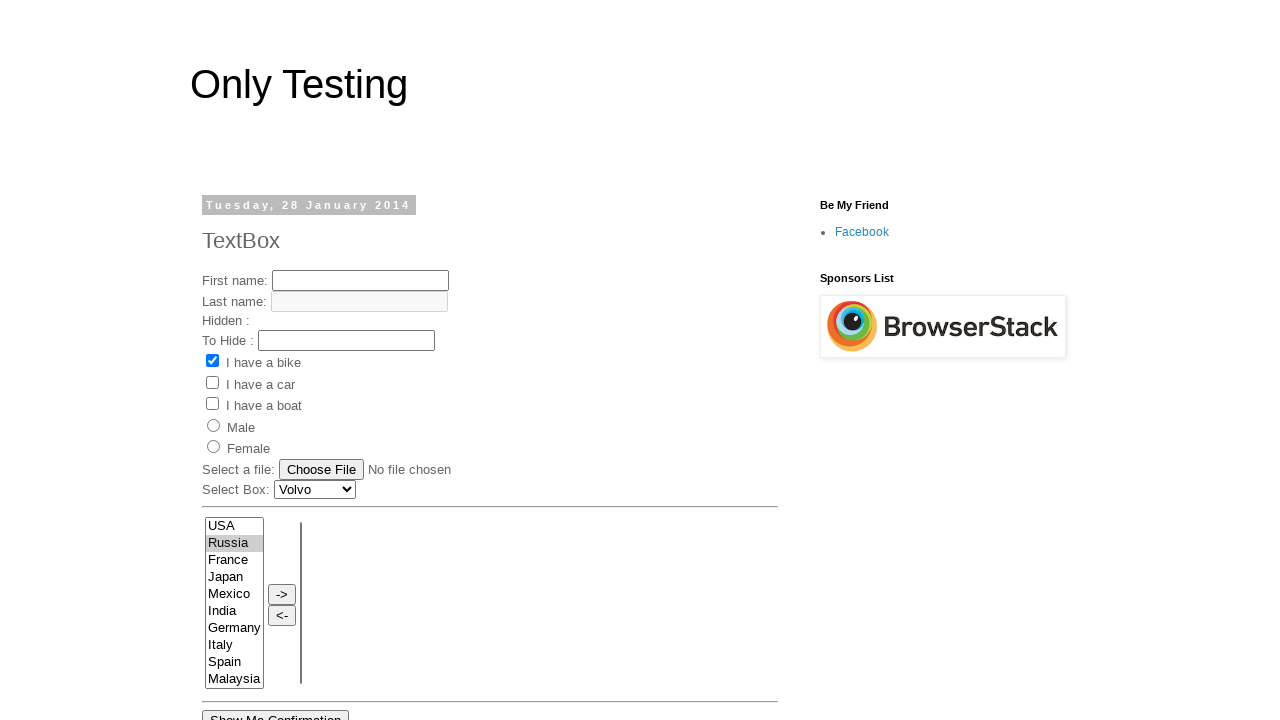

Selected USA from dropdown by index 1 on (//select[@size='10'])[1]
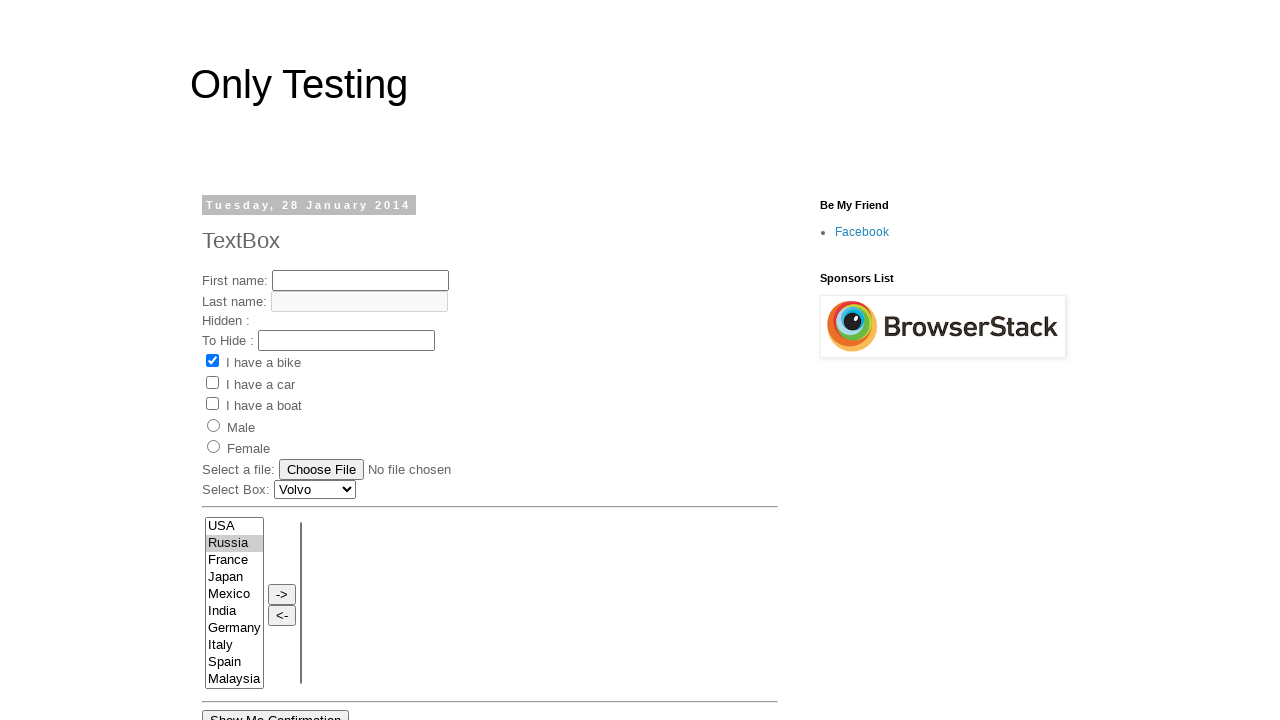

Selected Germany from dropdown by visible label on (//select[@size='10'])[1]
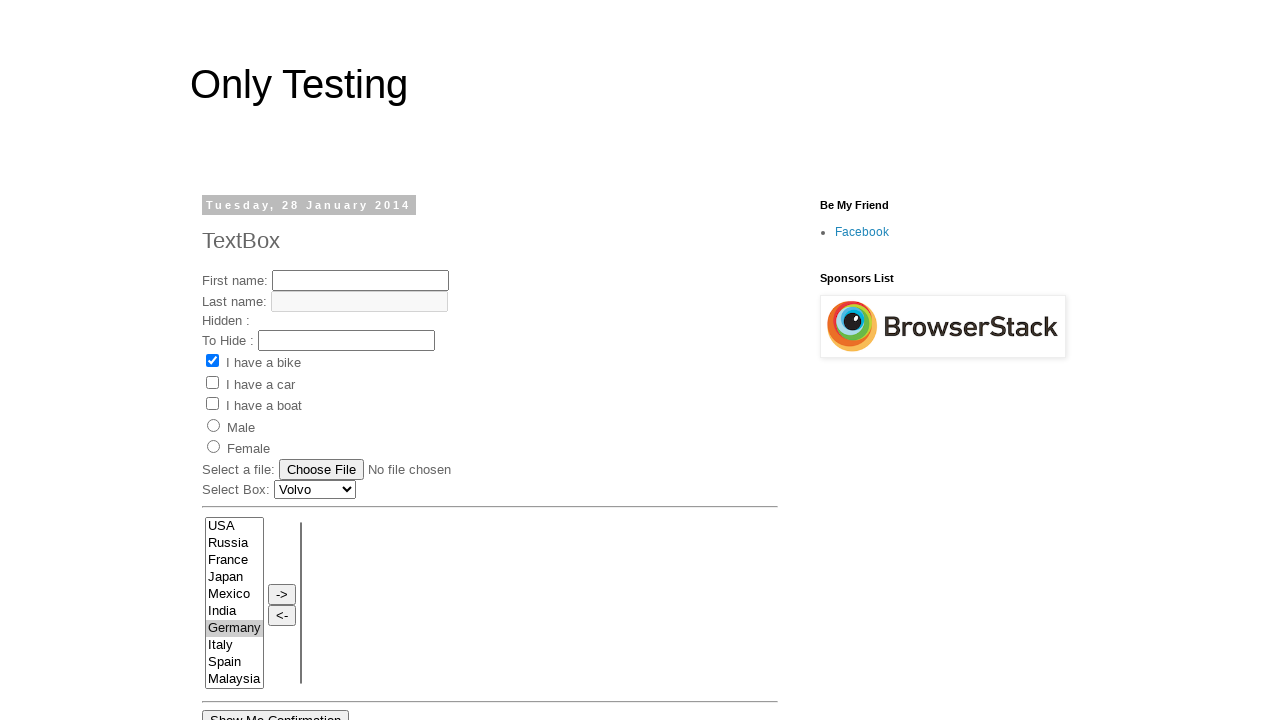

Selected multiple options: Russia, USA, Germany, and Italy on (//select[@size='10'])[1]
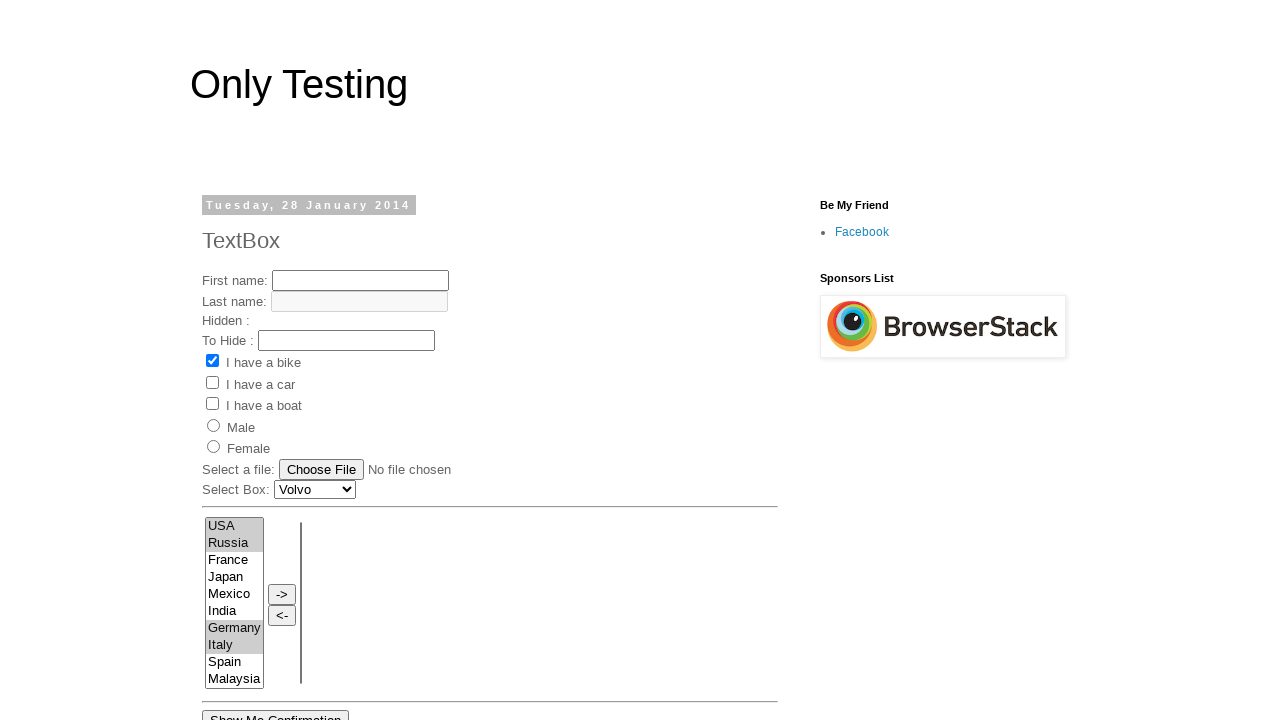

Deselected USA by reselecting without it: Russia, Germany, Italy remain selected on (//select[@size='10'])[1]
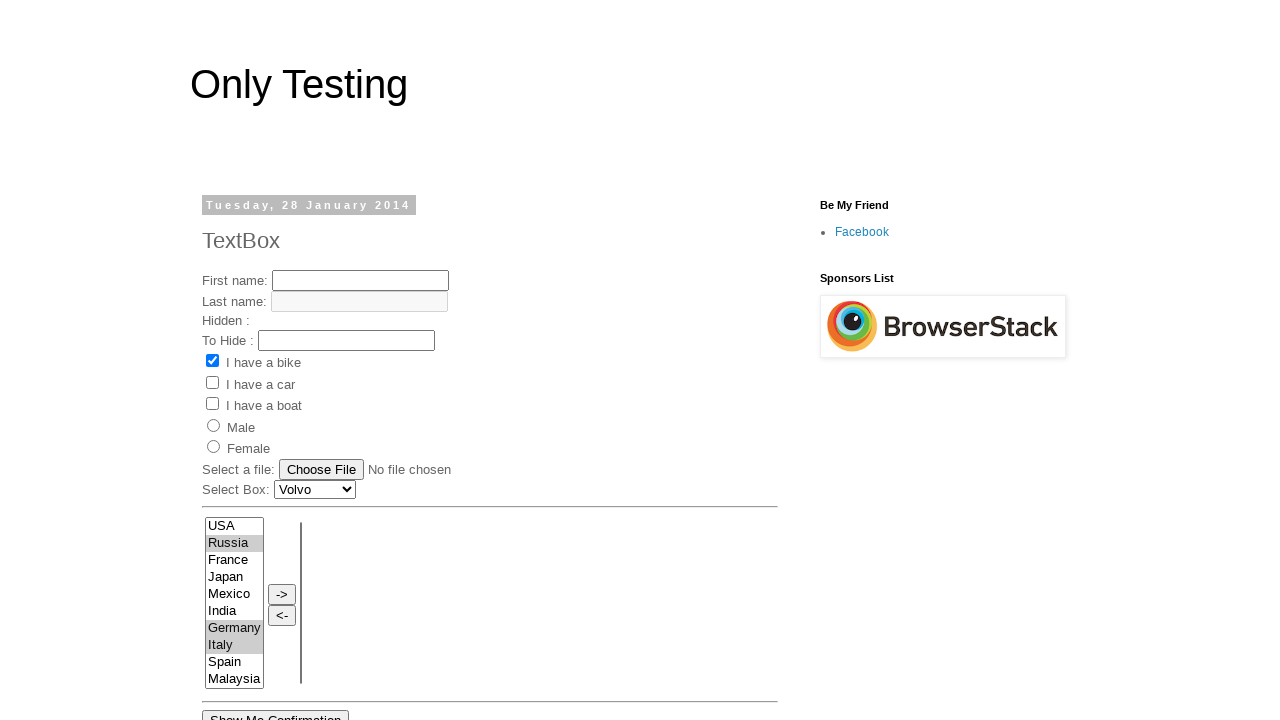

Retrieved all option elements from dropdown
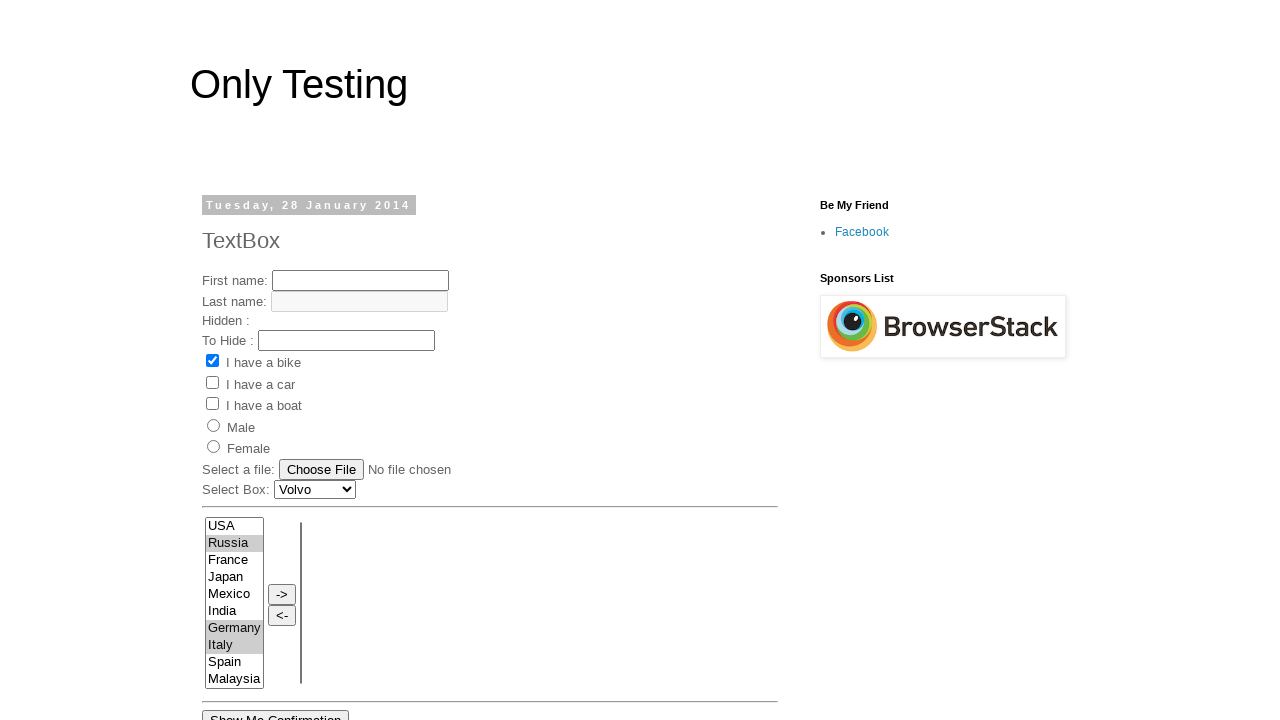

Printed option text: USA
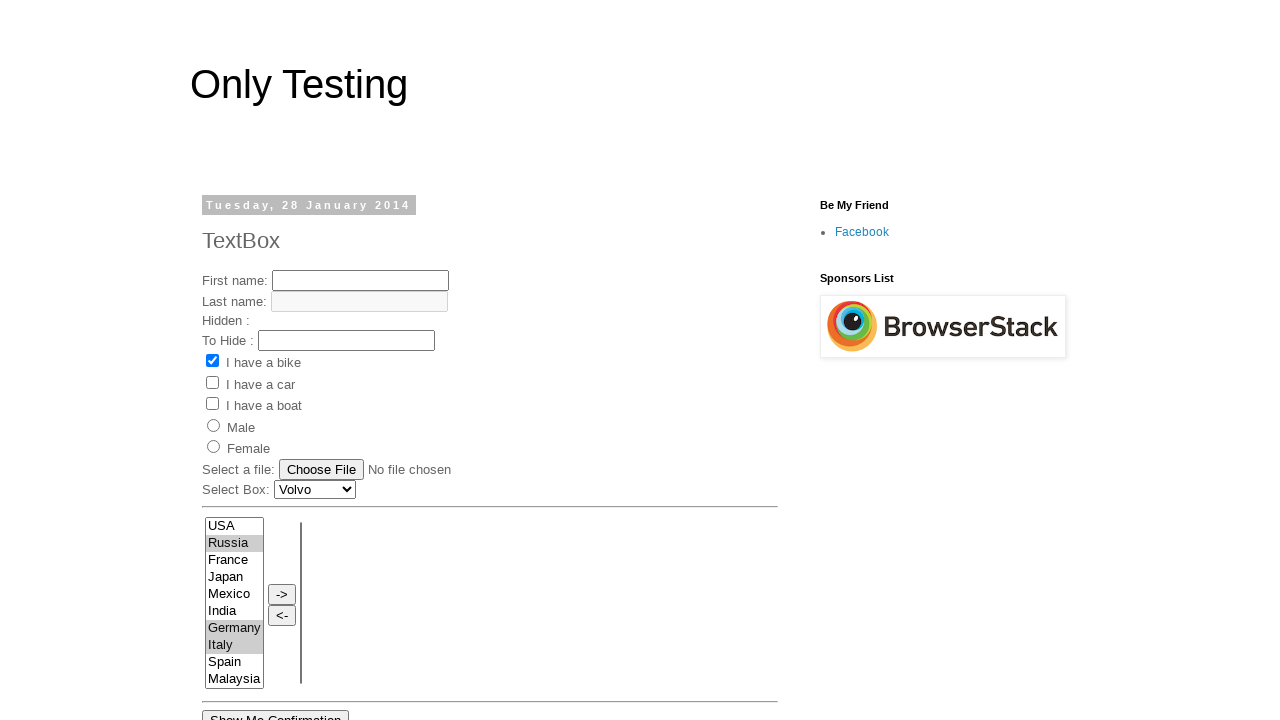

Printed option text: Russia
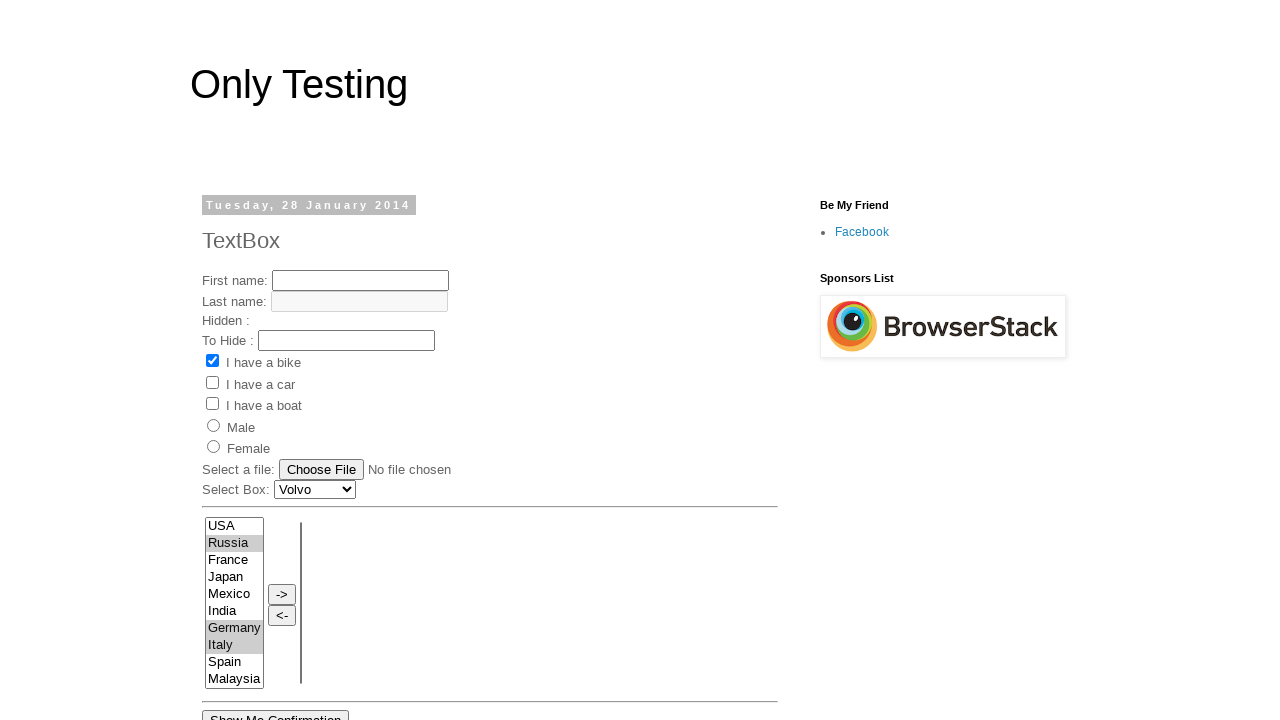

Printed option text:    France   
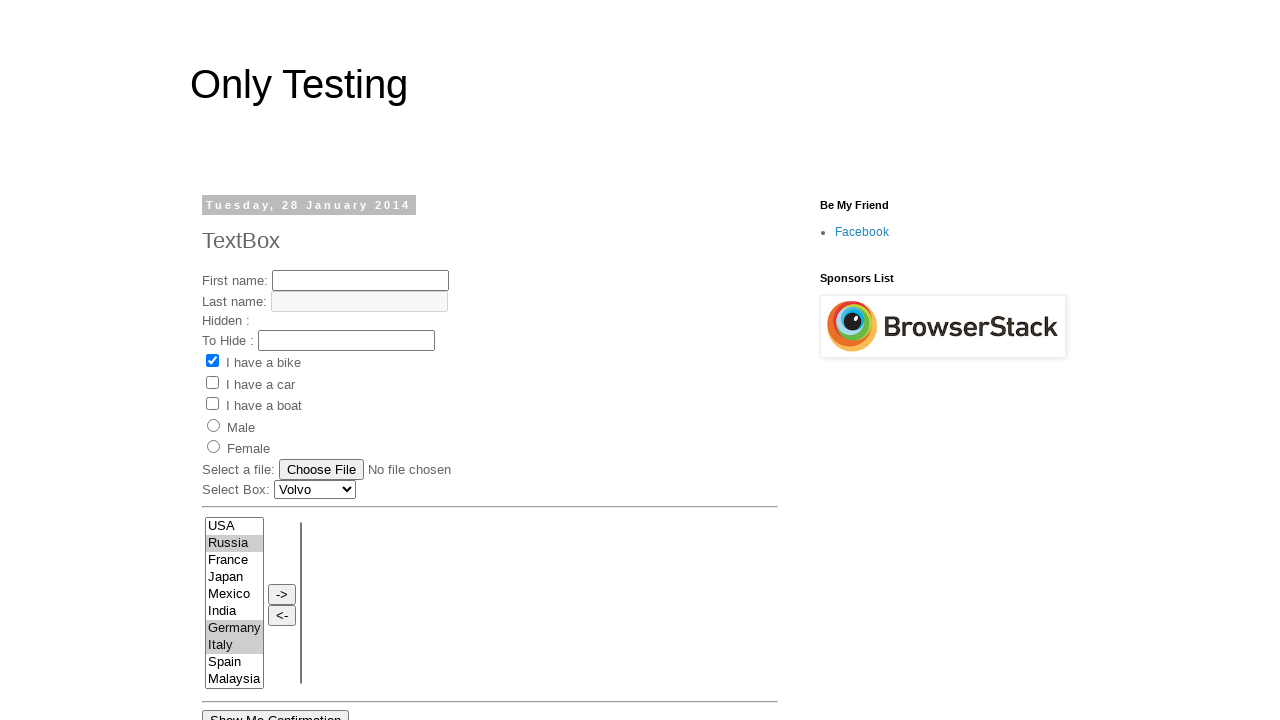

Printed option text: Japan
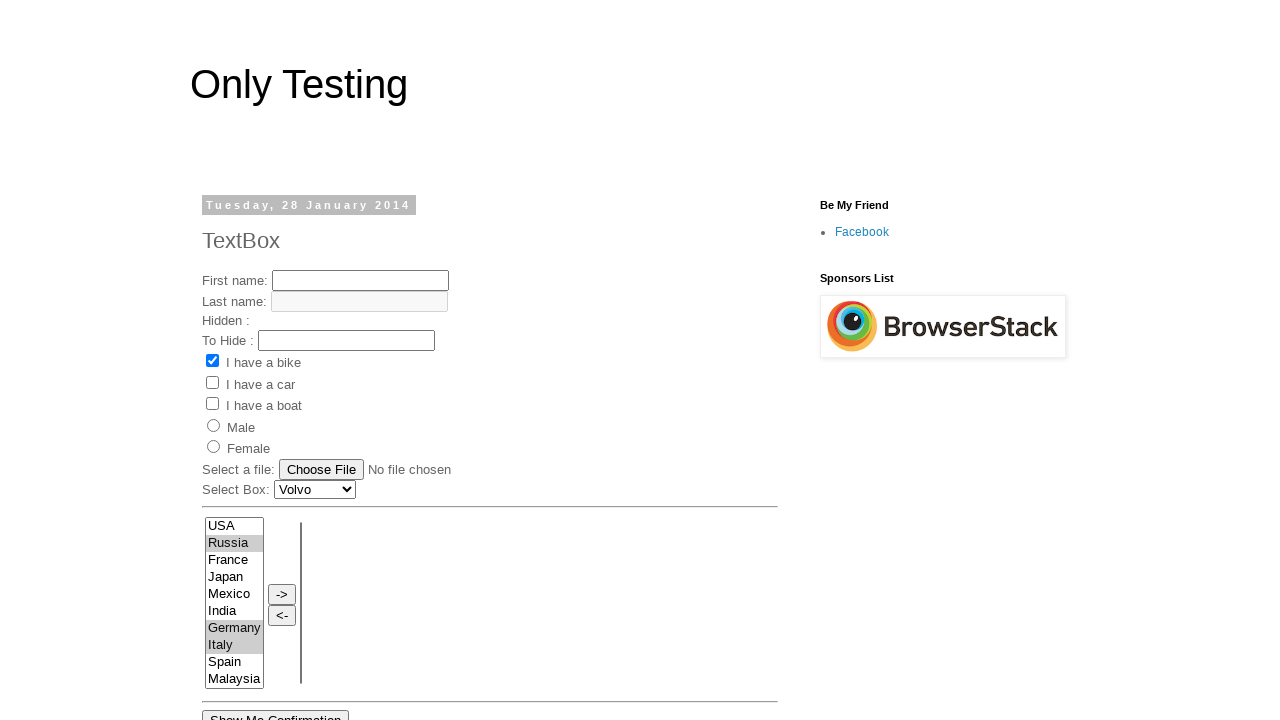

Printed option text: Mexico
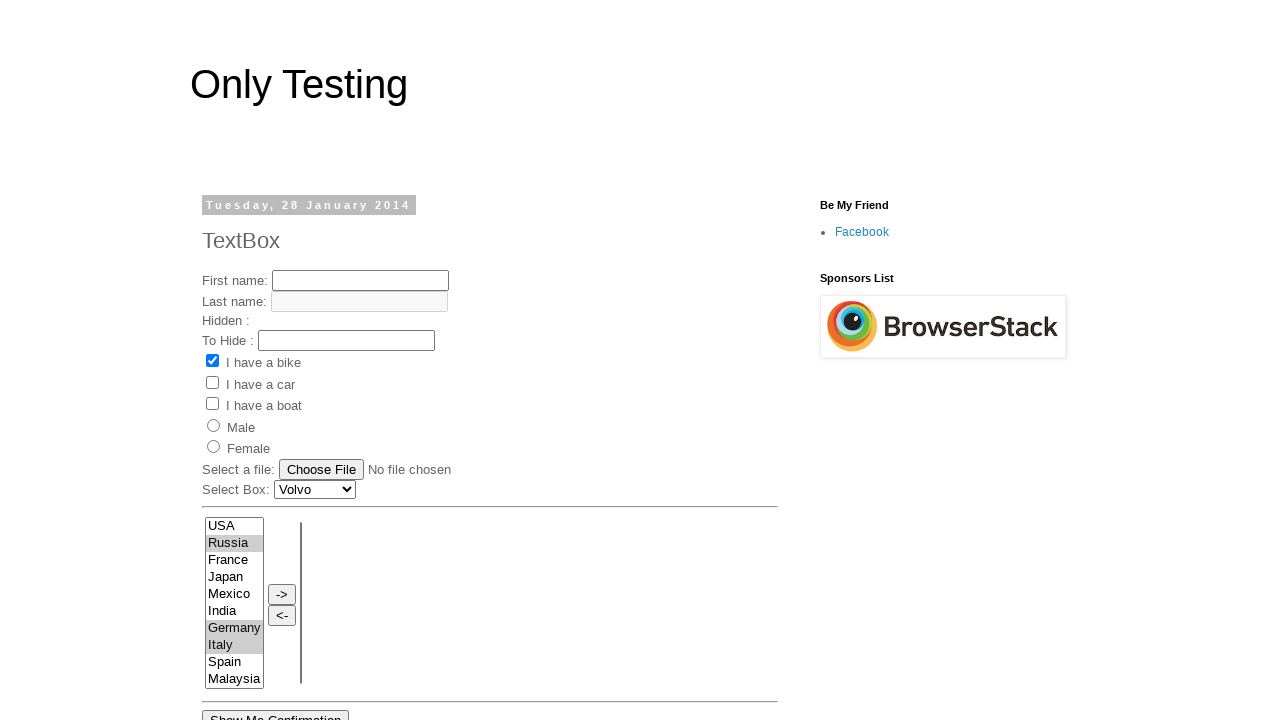

Printed option text: India
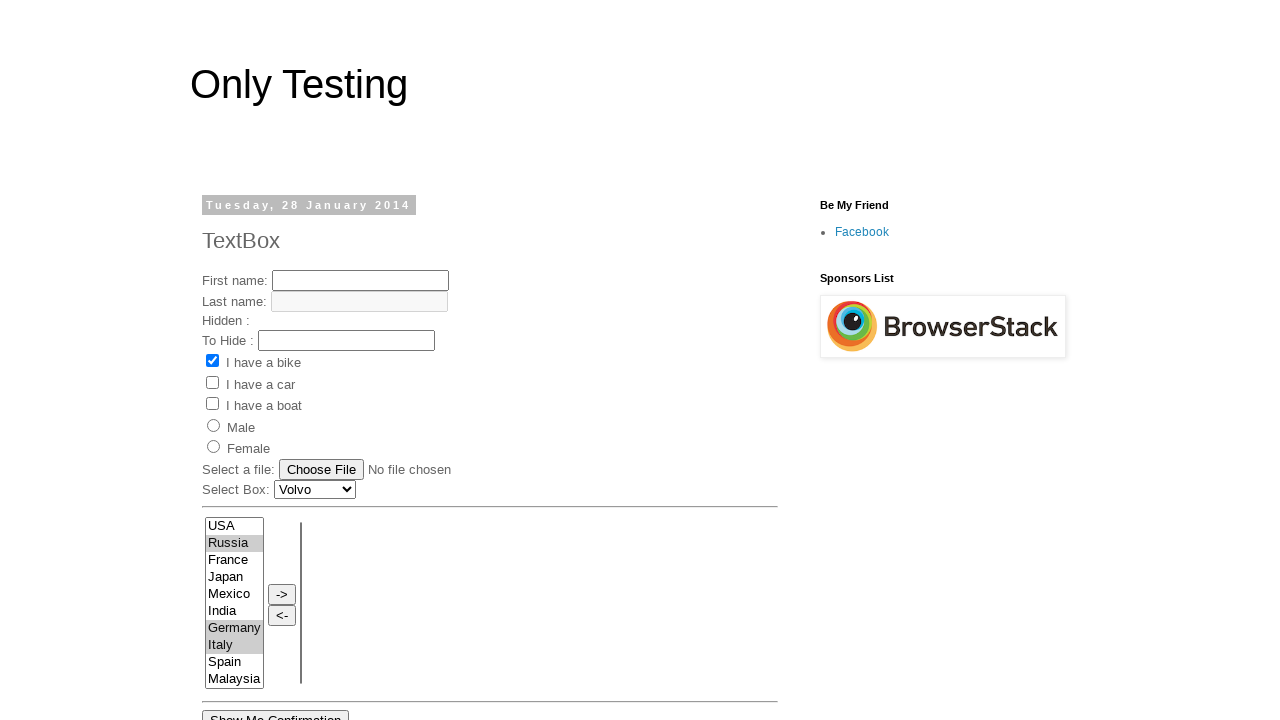

Printed option text: Germany
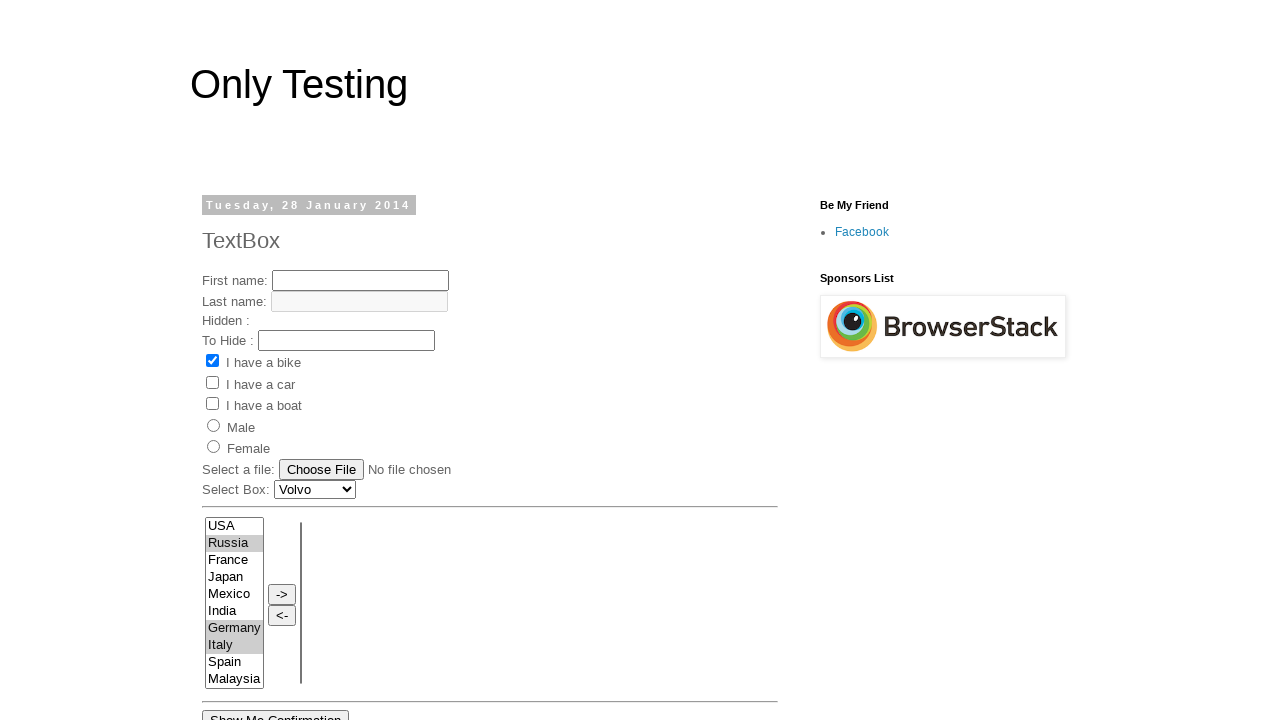

Printed option text: Italy
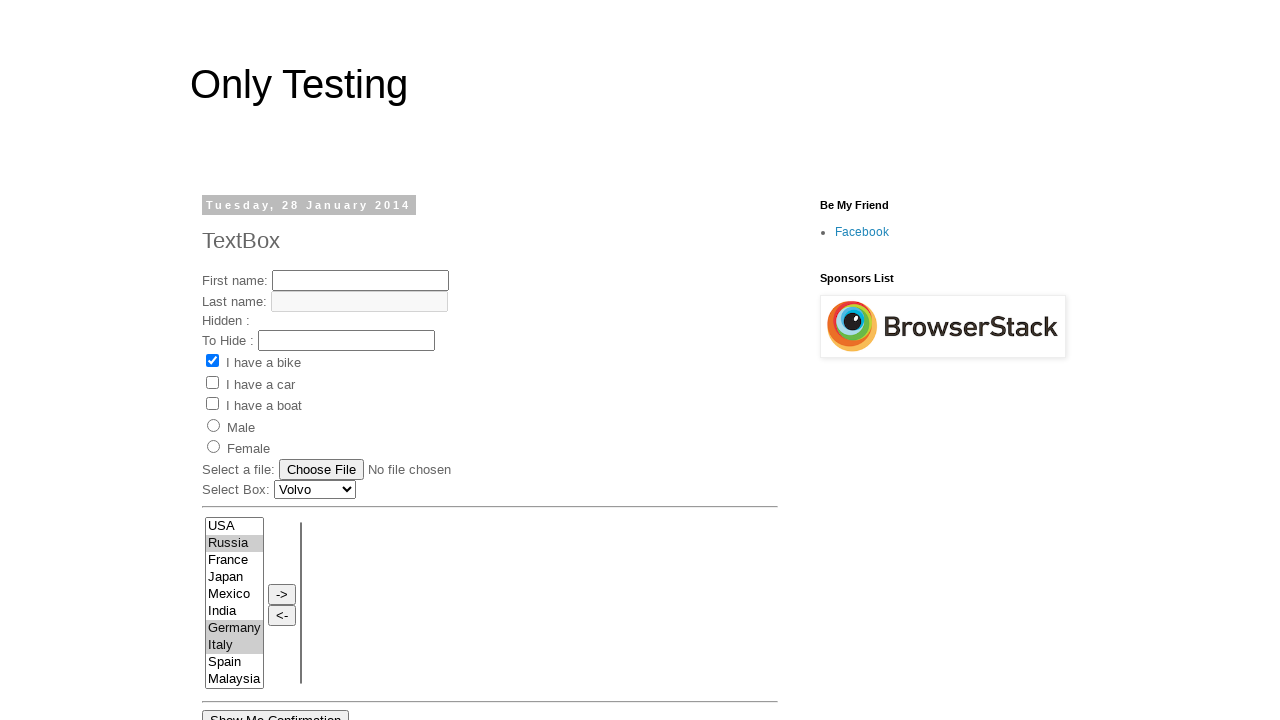

Printed option text: Spain
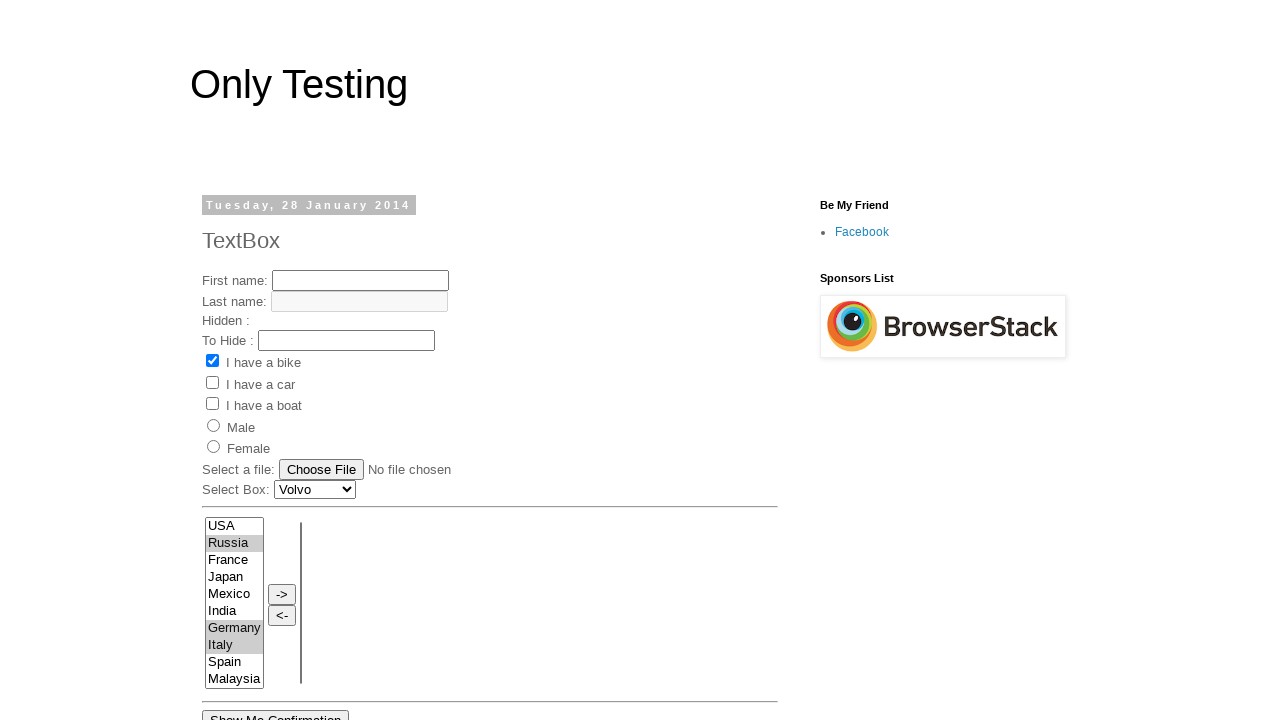

Printed option text: Malaysia
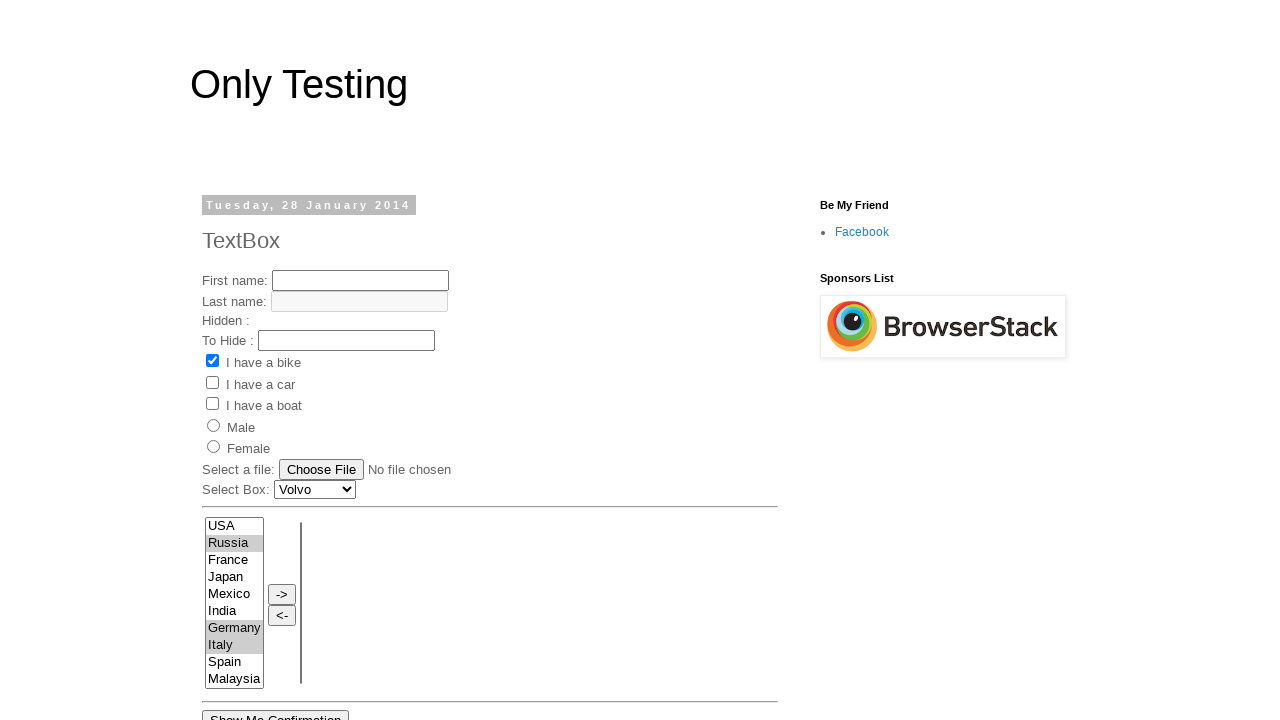

Printed option text: Greece
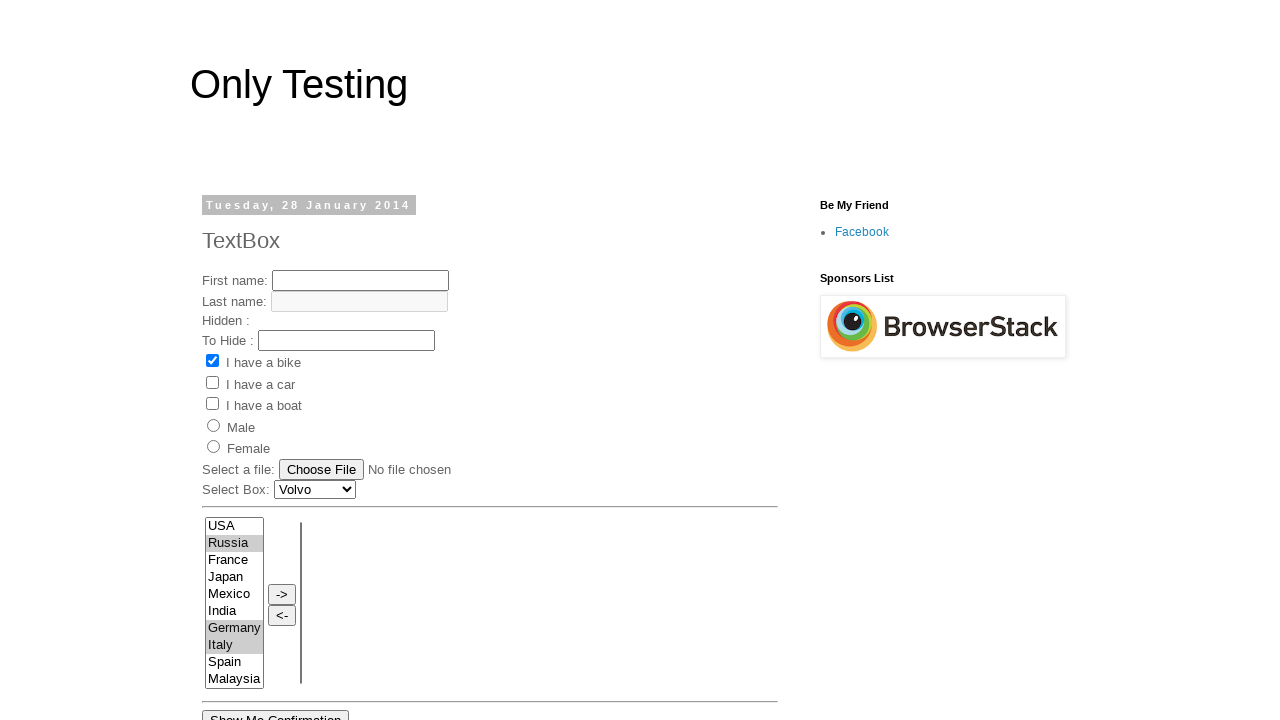

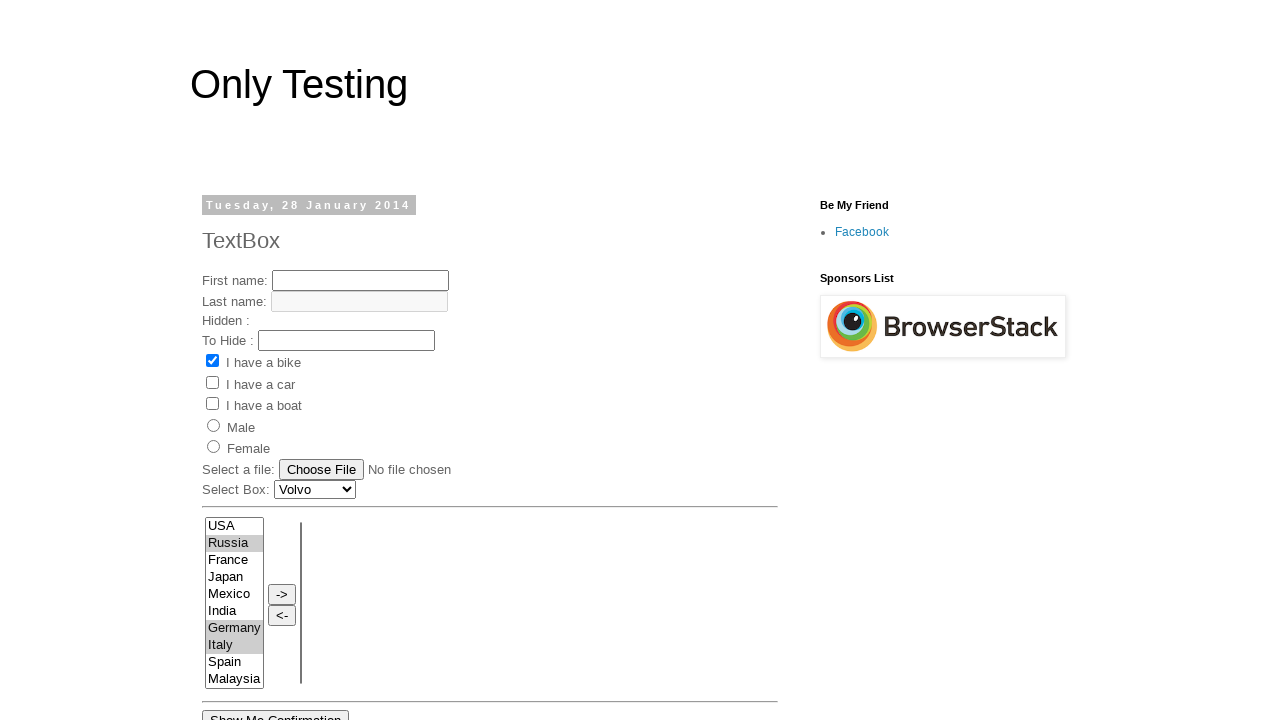